Tests static dropdown functionality by selecting options using three different methods: by index, by visible text, and by value on a currency dropdown.

Starting URL: https://rahulshettyacademy.com/dropdownsPractise/

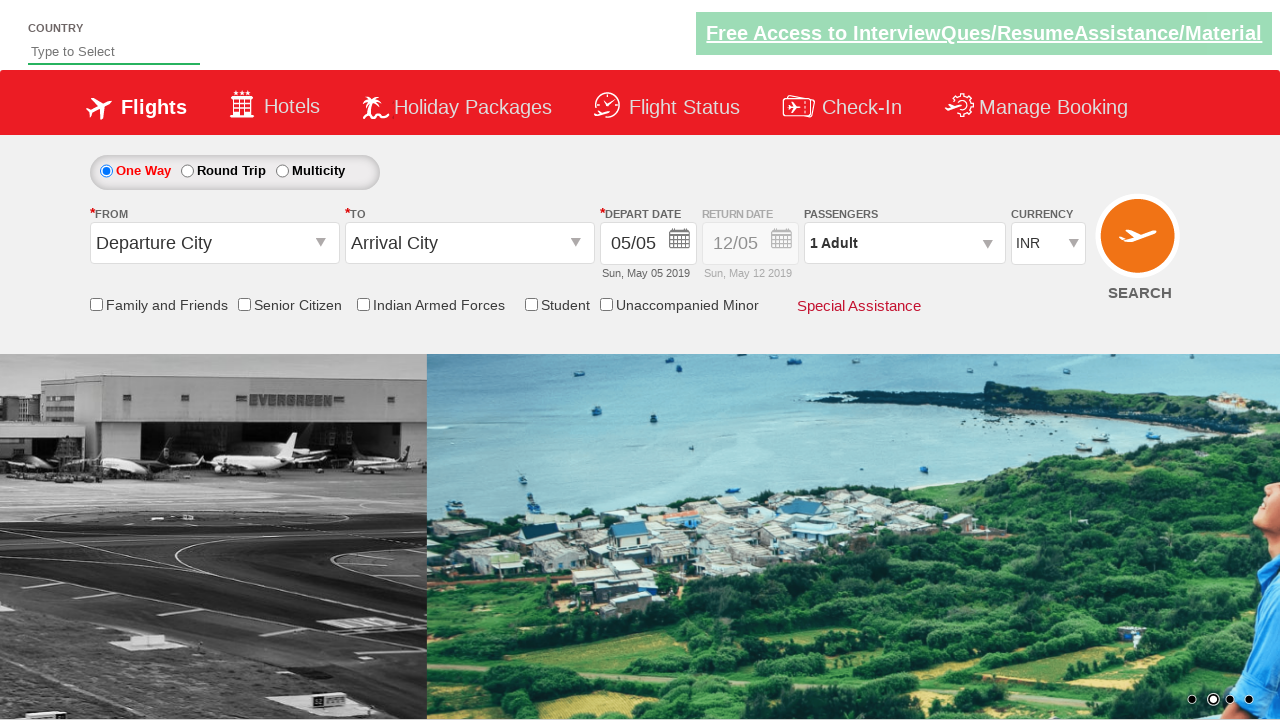

Navigated to dropdowns practice page
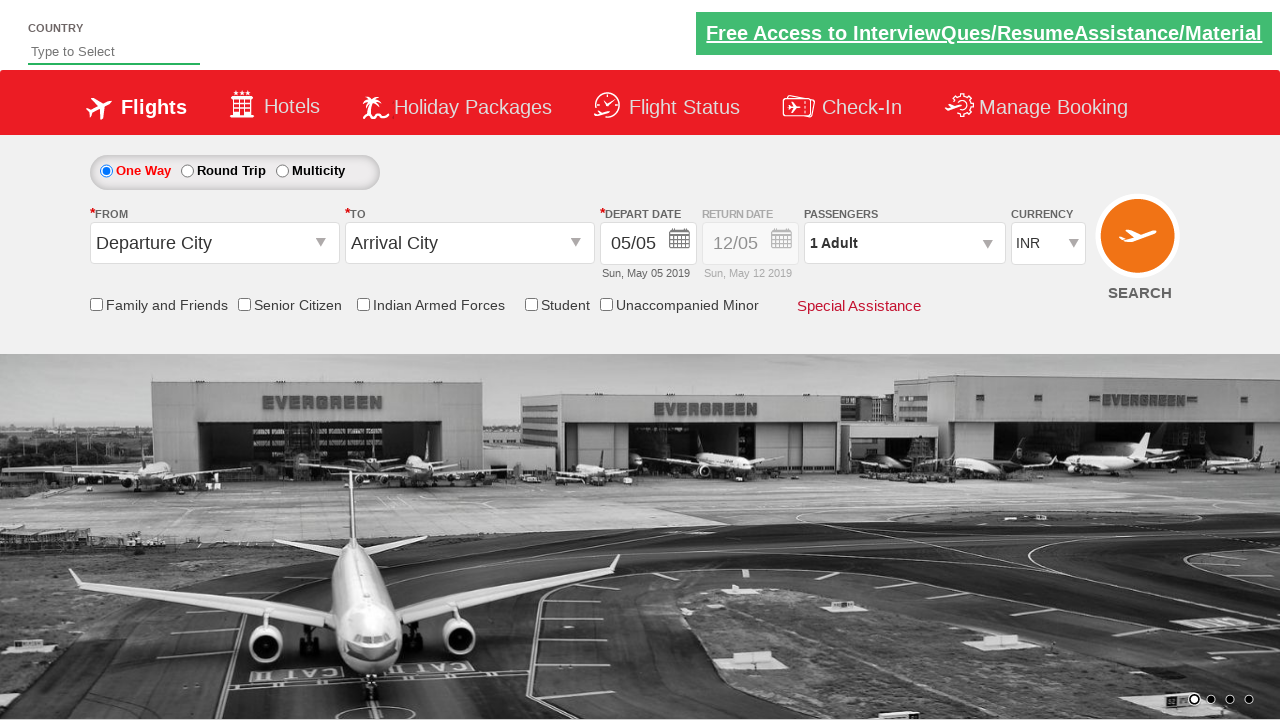

Selected currency dropdown option by index 3 on #ctl00_mainContent_DropDownListCurrency
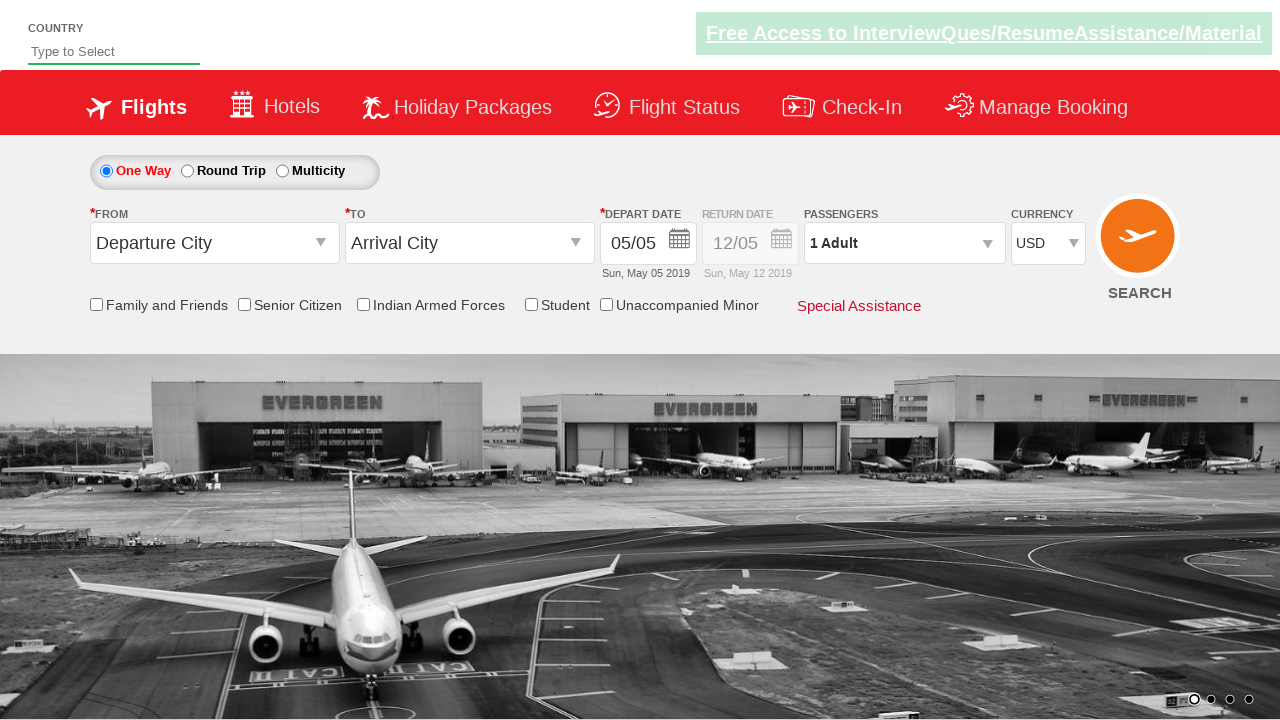

Verified that dropdown selection by index 3 was successful
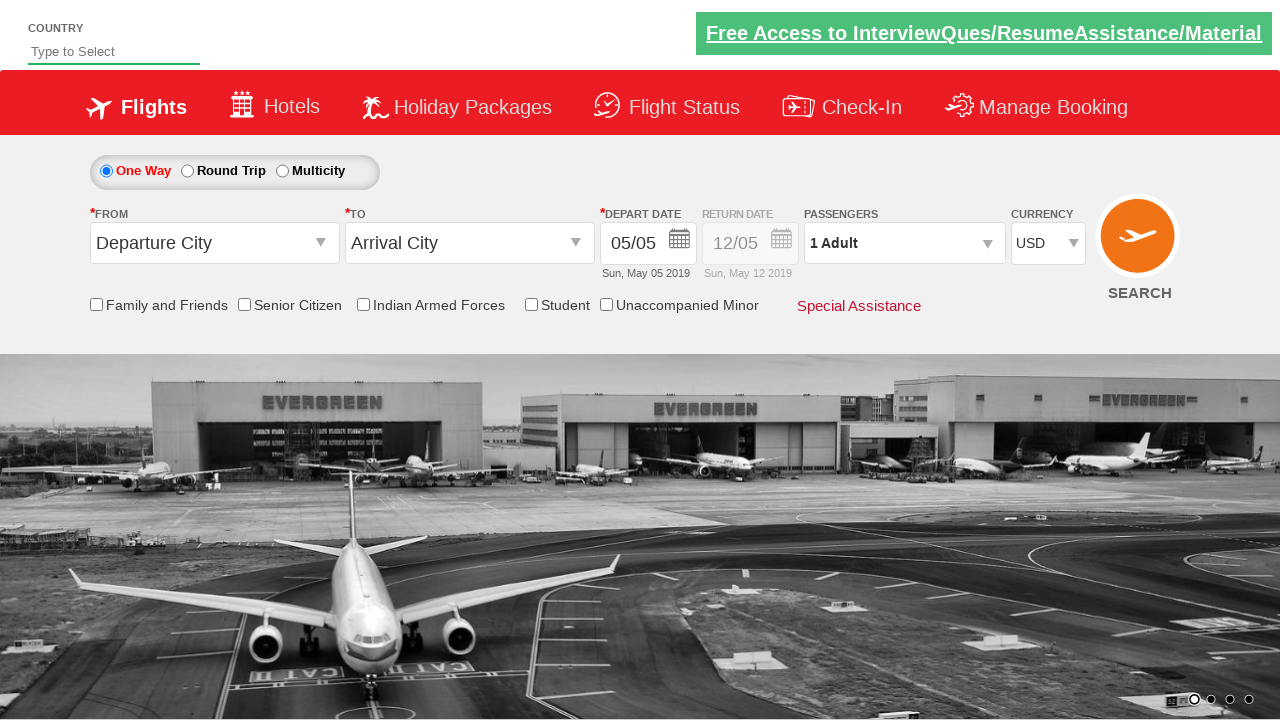

Selected currency dropdown option 'AED' by visible text on #ctl00_mainContent_DropDownListCurrency
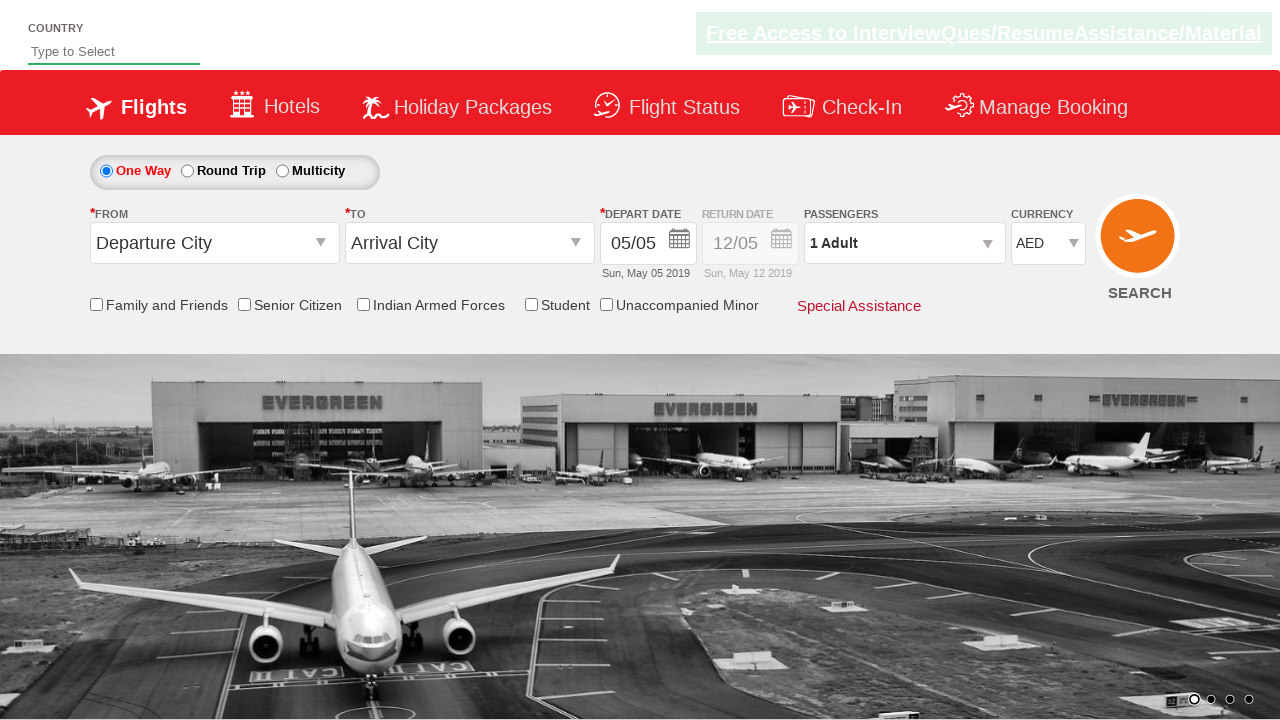

Verified that 'AED' option is selected
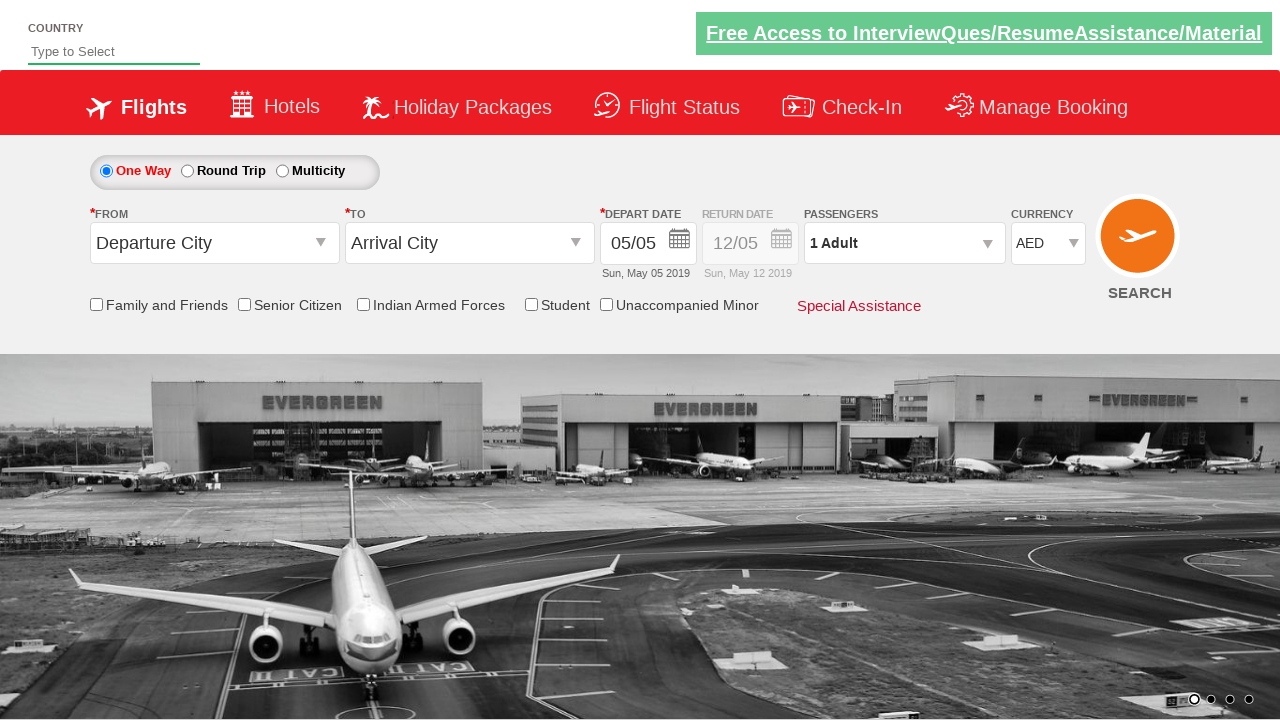

Selected currency dropdown option 'INR' by value on #ctl00_mainContent_DropDownListCurrency
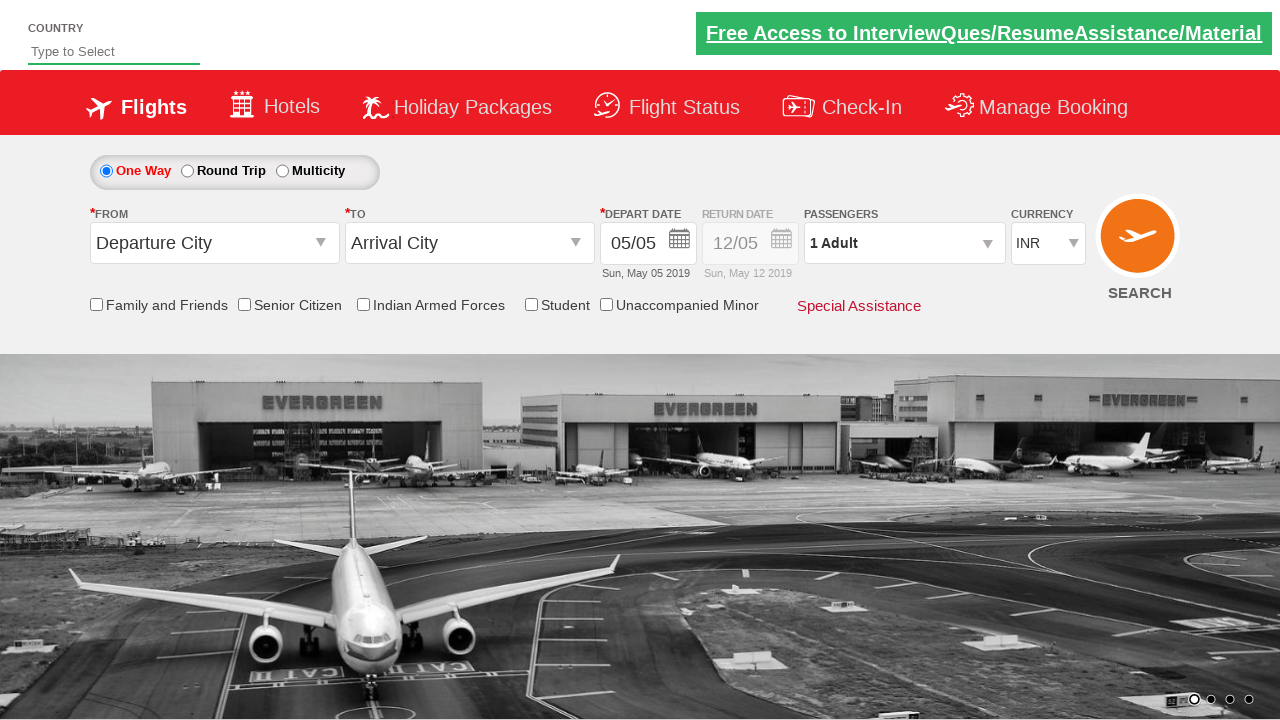

Verified that 'INR' option is selected
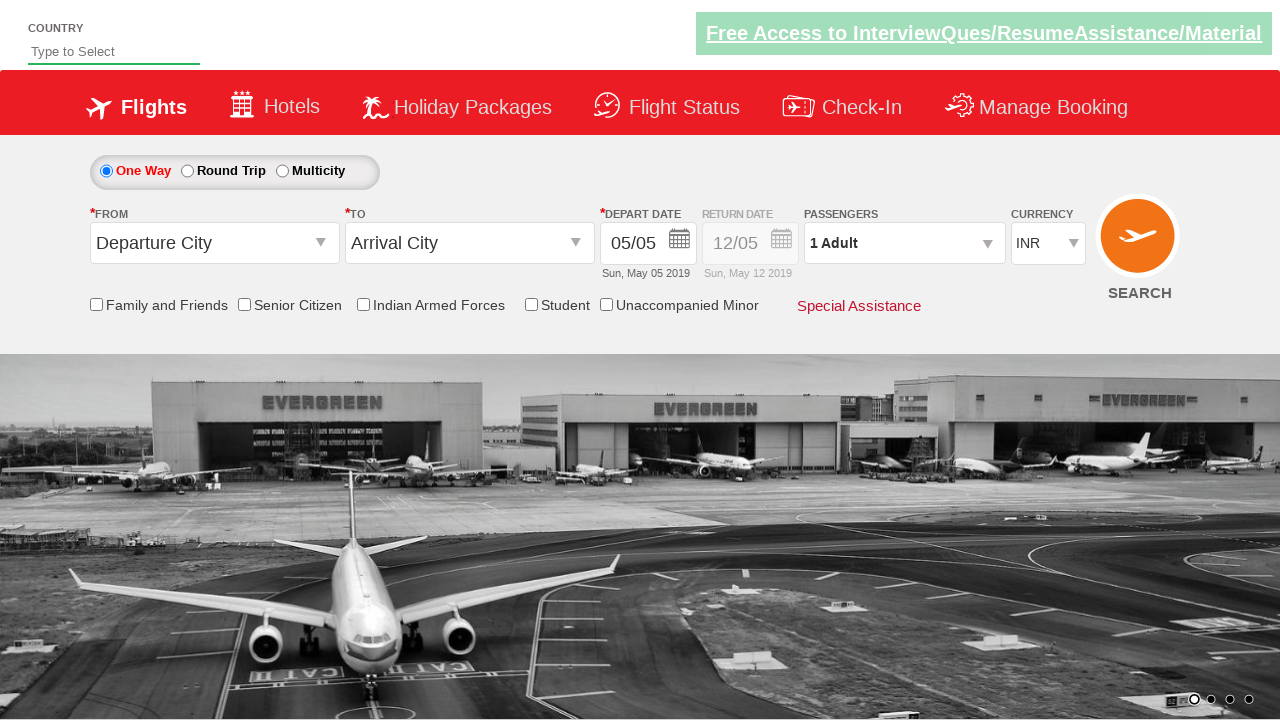

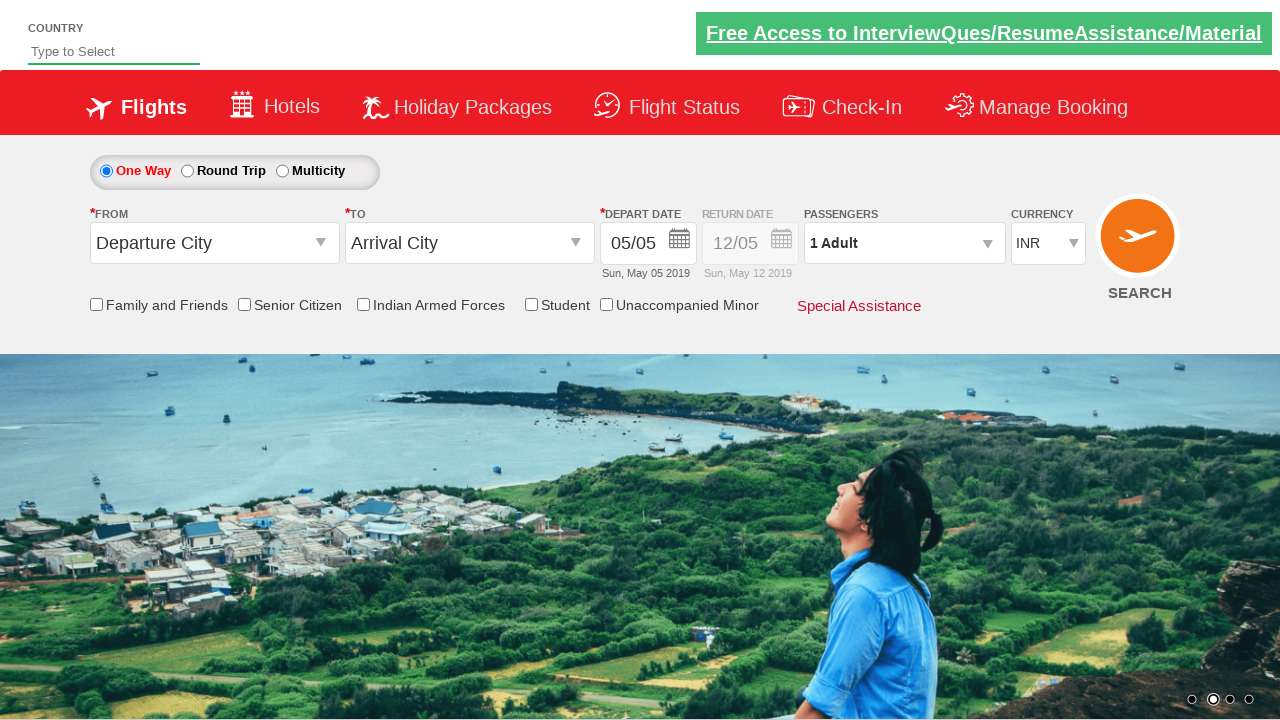